Navigates to a Qiita article page and waits for it to load completely

Starting URL: https://qiita.com/yukitaka13-1110/items/2580b4fc6c8a30d34661

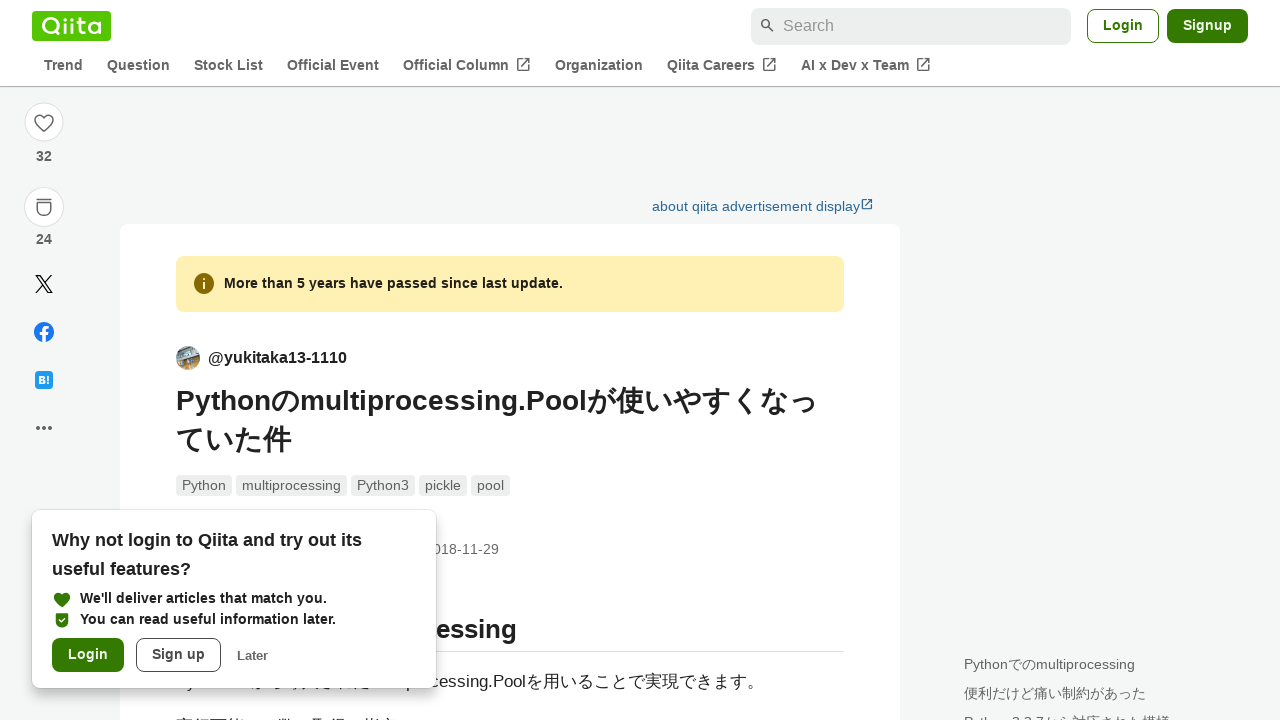

Navigated to Qiita article page
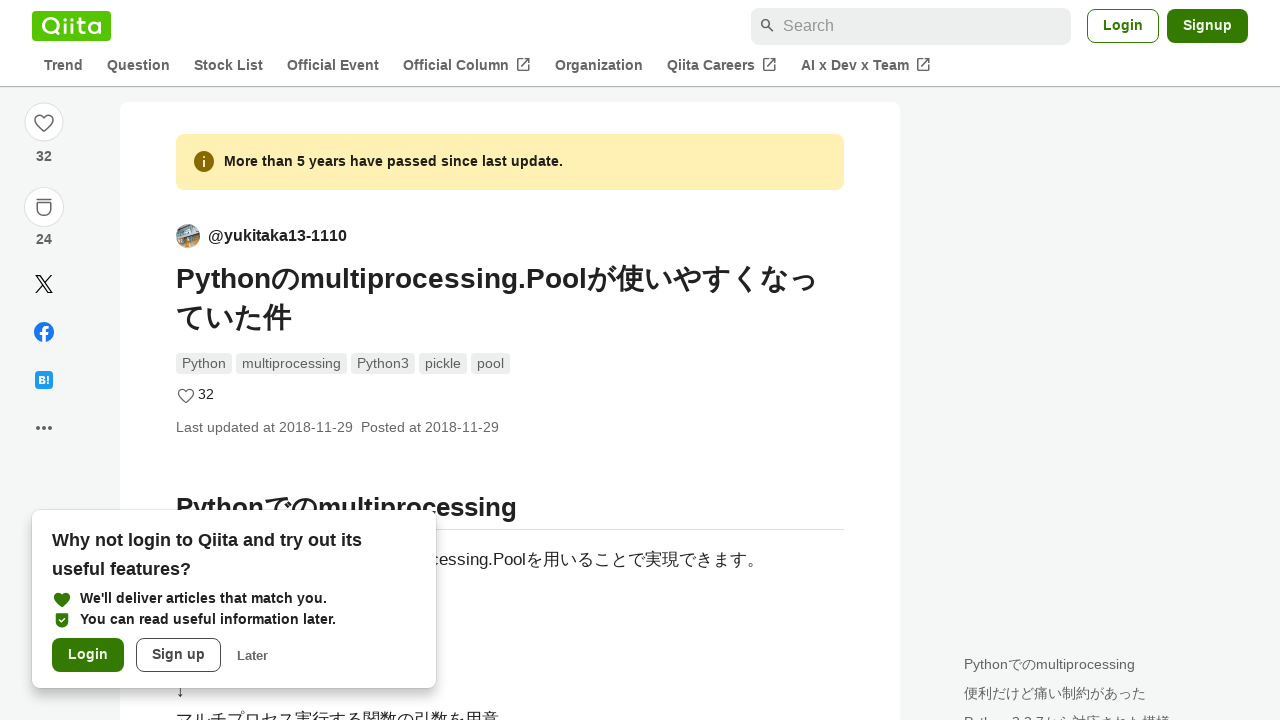

DOM content loaded
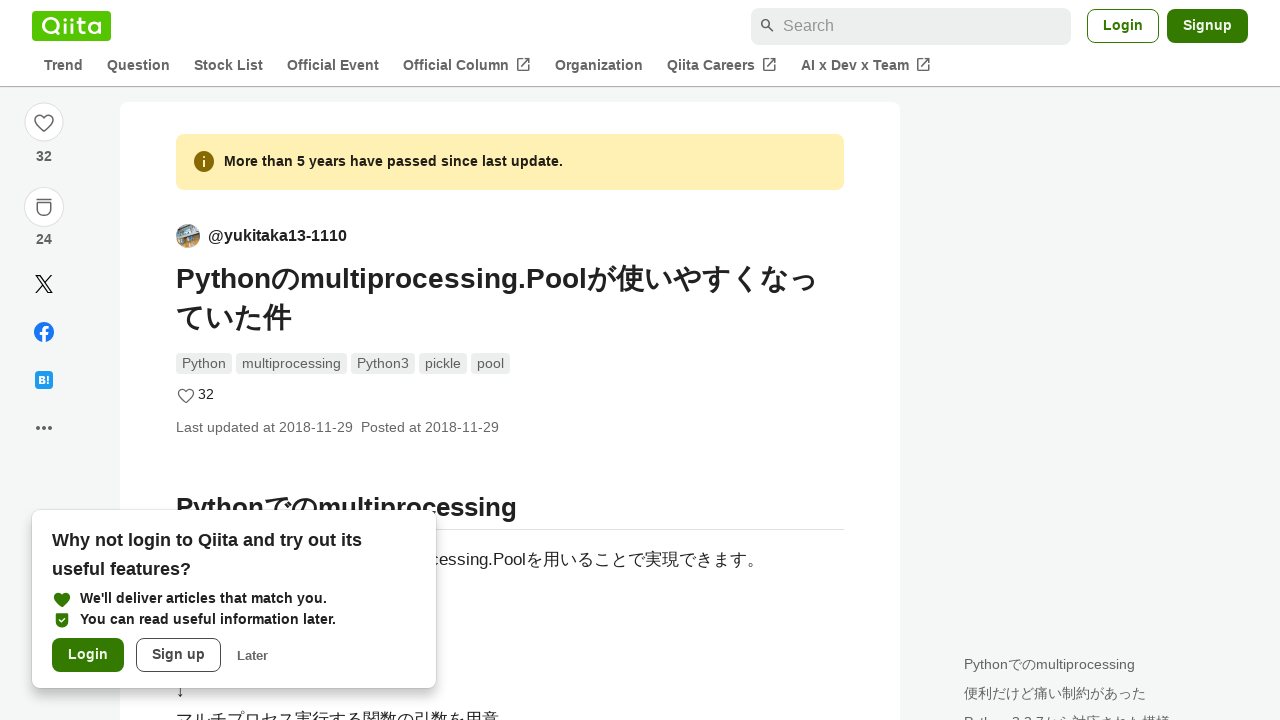

Article content selector found and page fully loaded
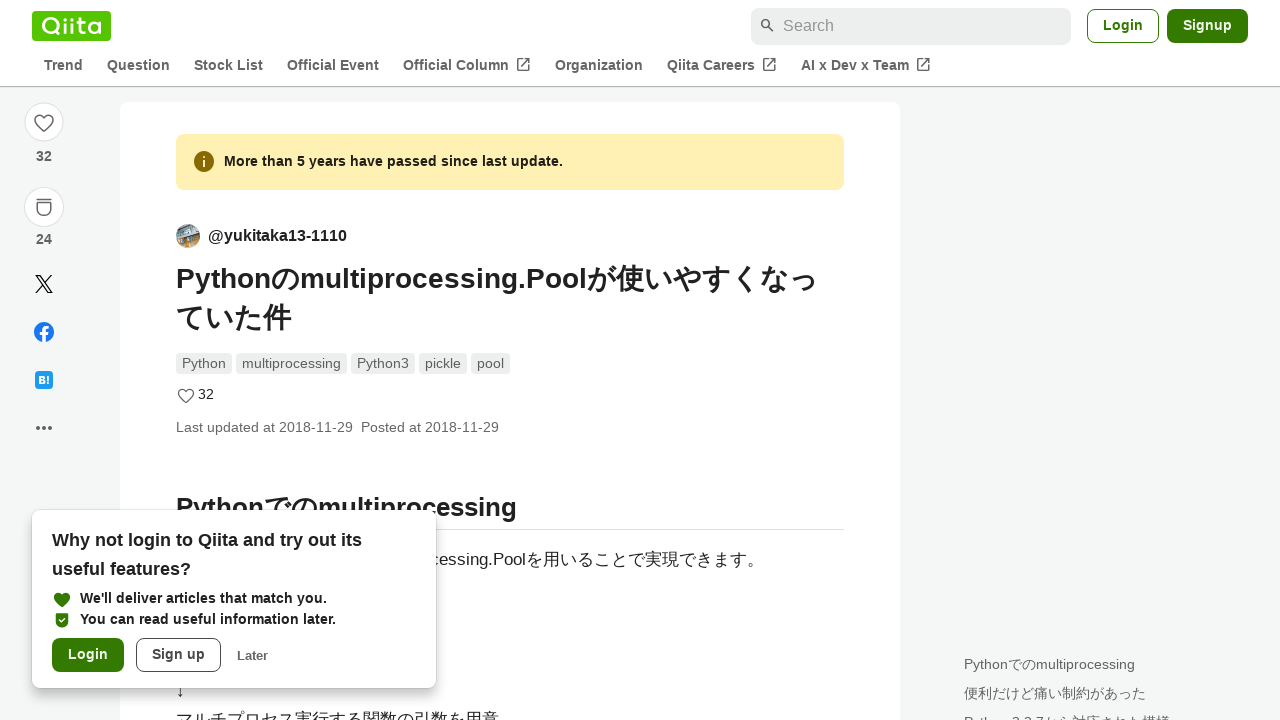

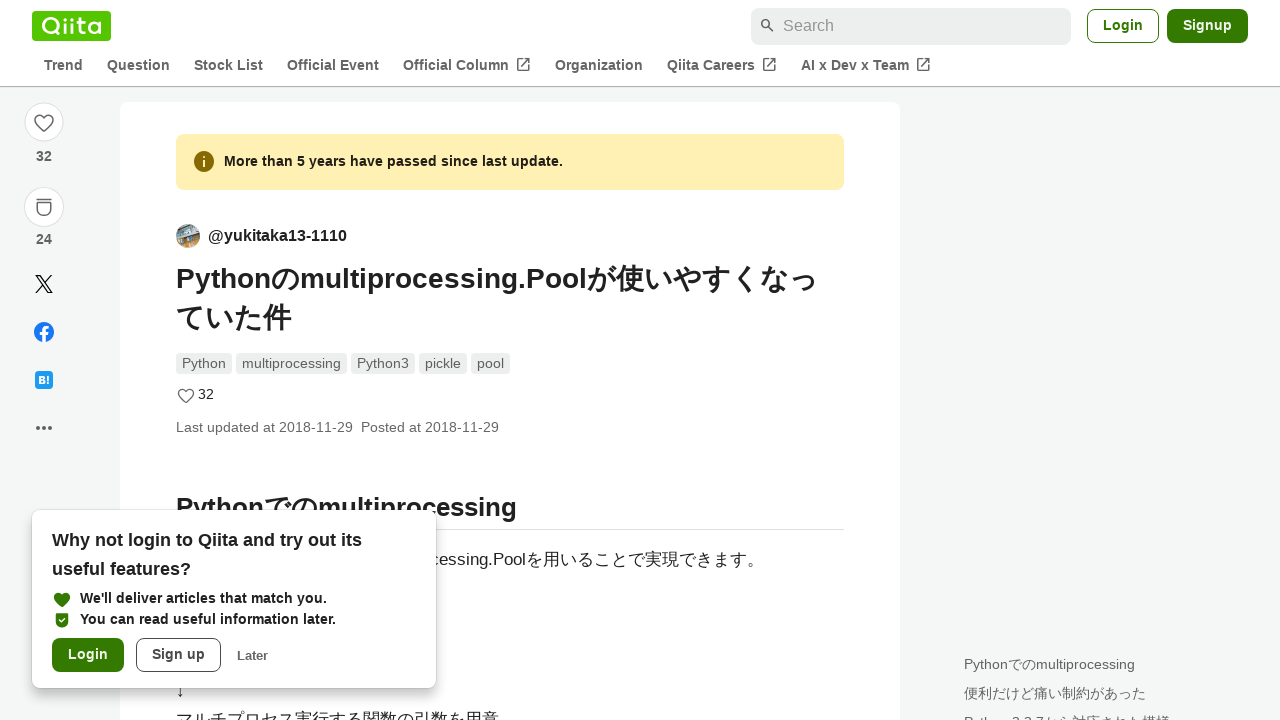